Navigates to the My Account page and verifies the input field types for username, password, and remember me checkbox

Starting URL: https://cms.demo.katalon.com

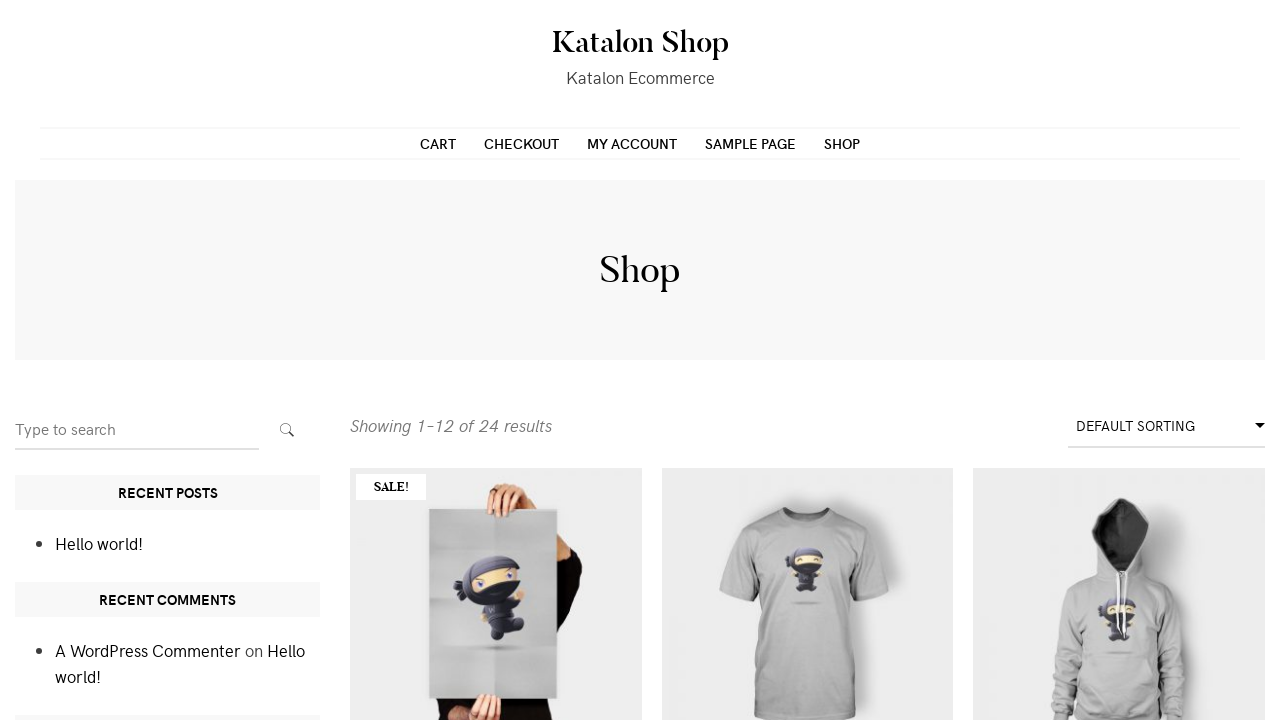

Clicked on My Account link in navigation at (632, 143) on ul.nav-menu > li:nth-child(3) > a
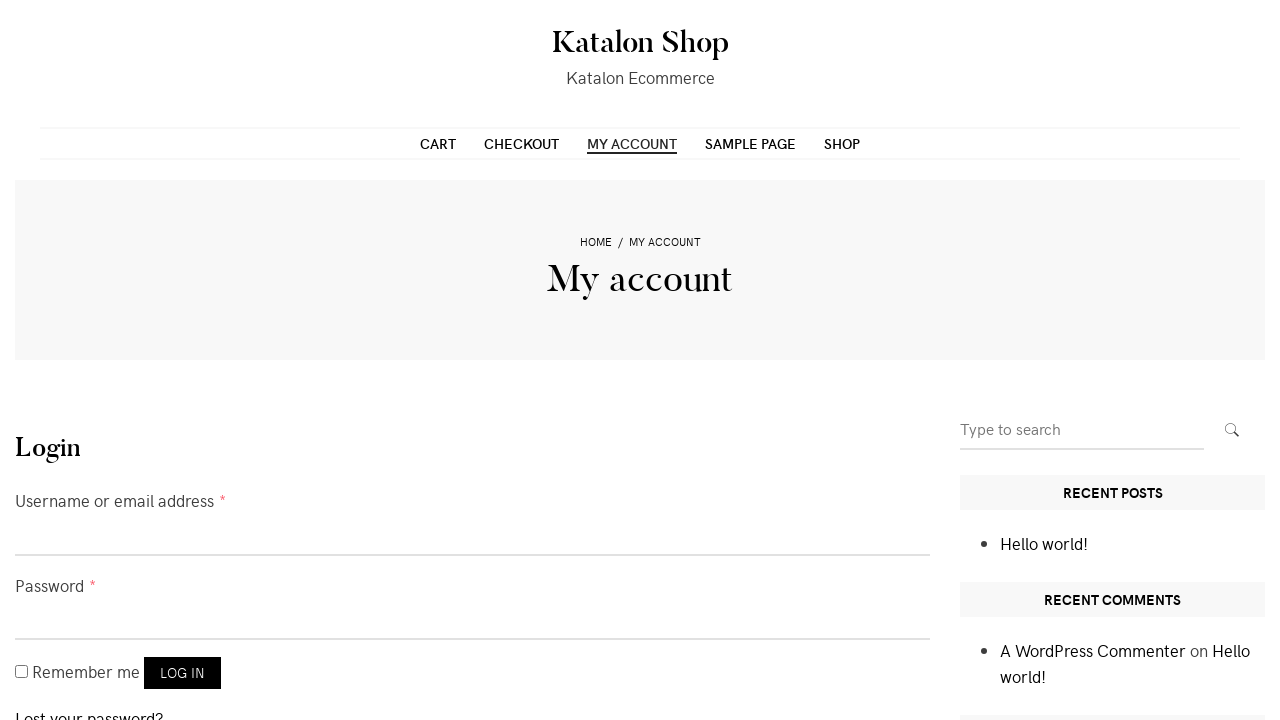

Located username input field
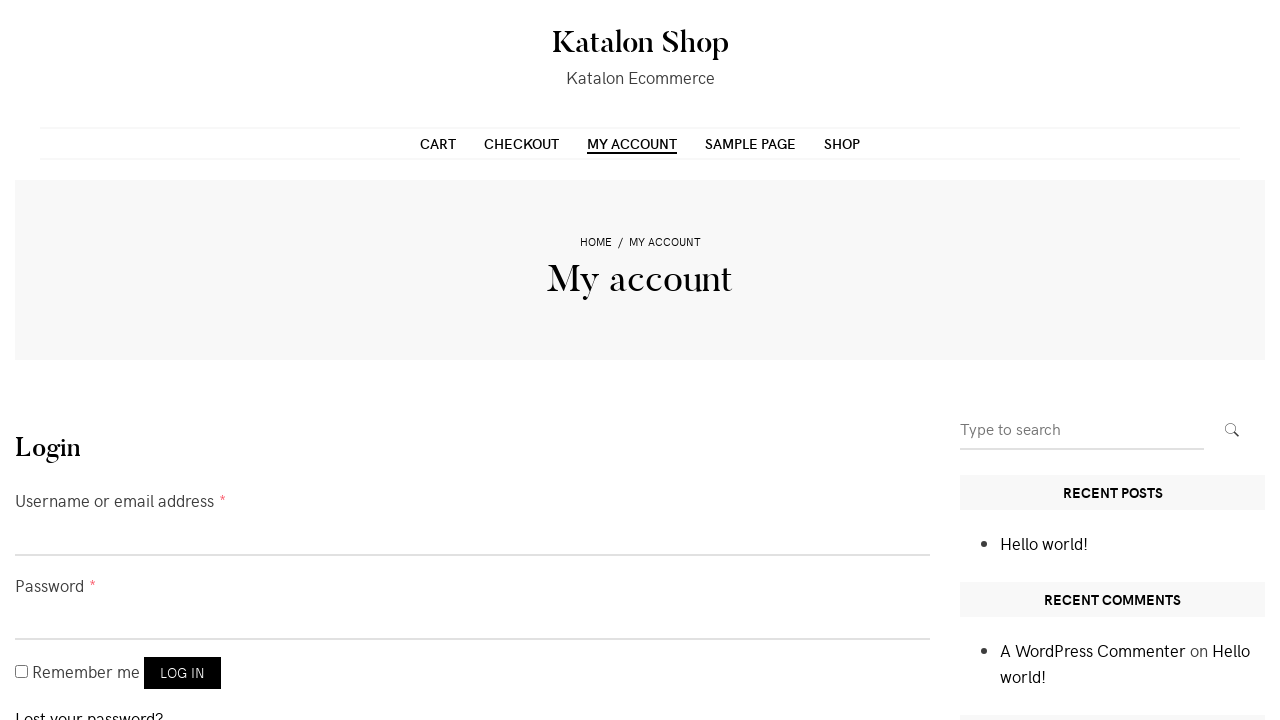

Verified username input type is 'text'
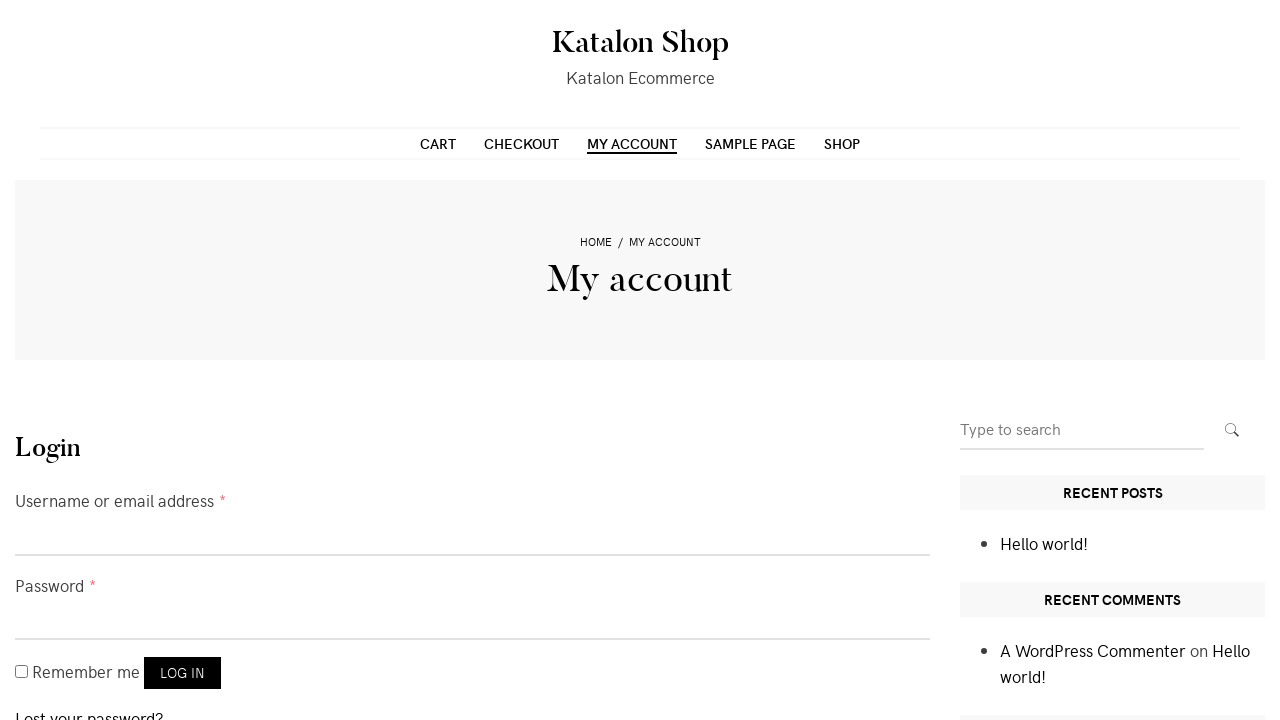

Located password input field
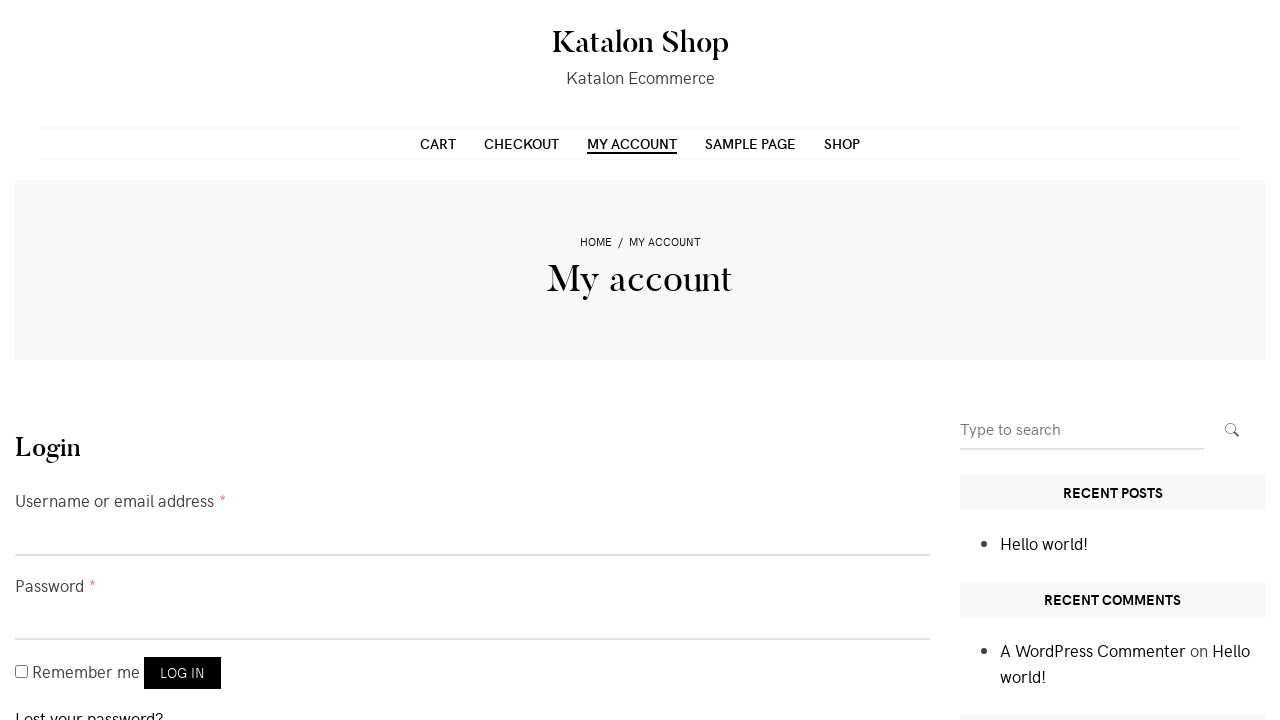

Verified password input type is 'password'
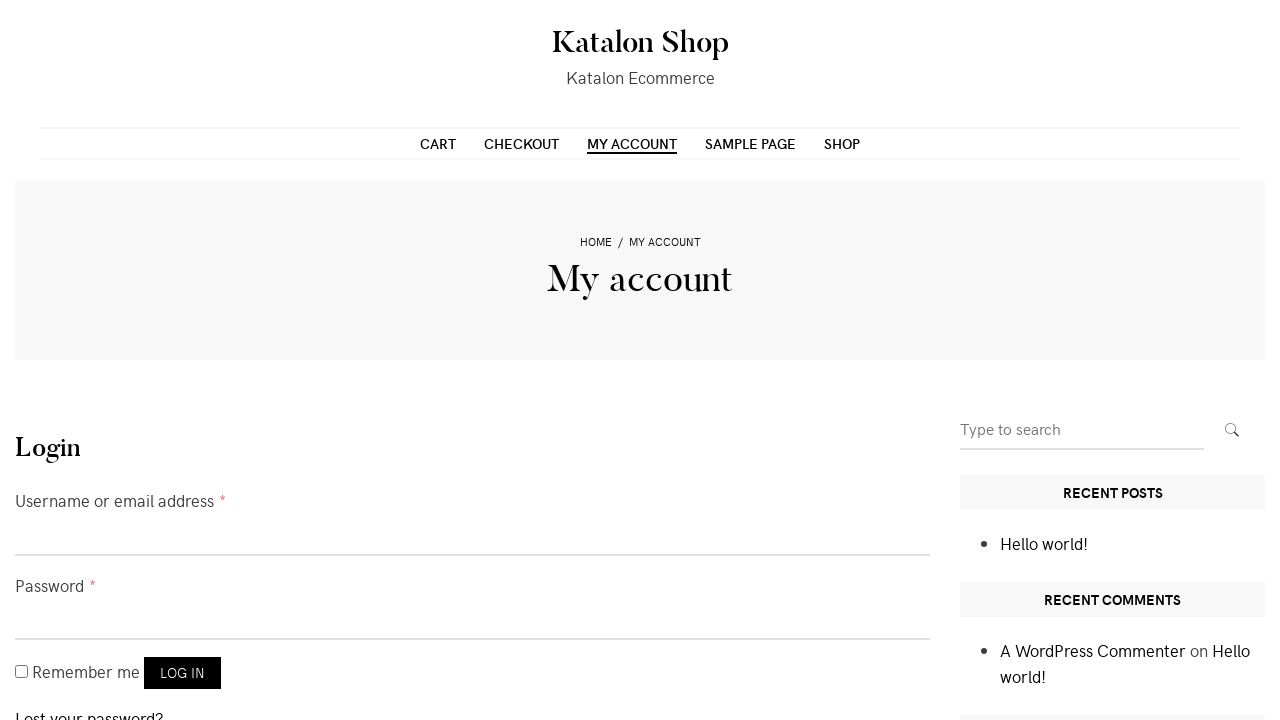

Located remember me checkbox
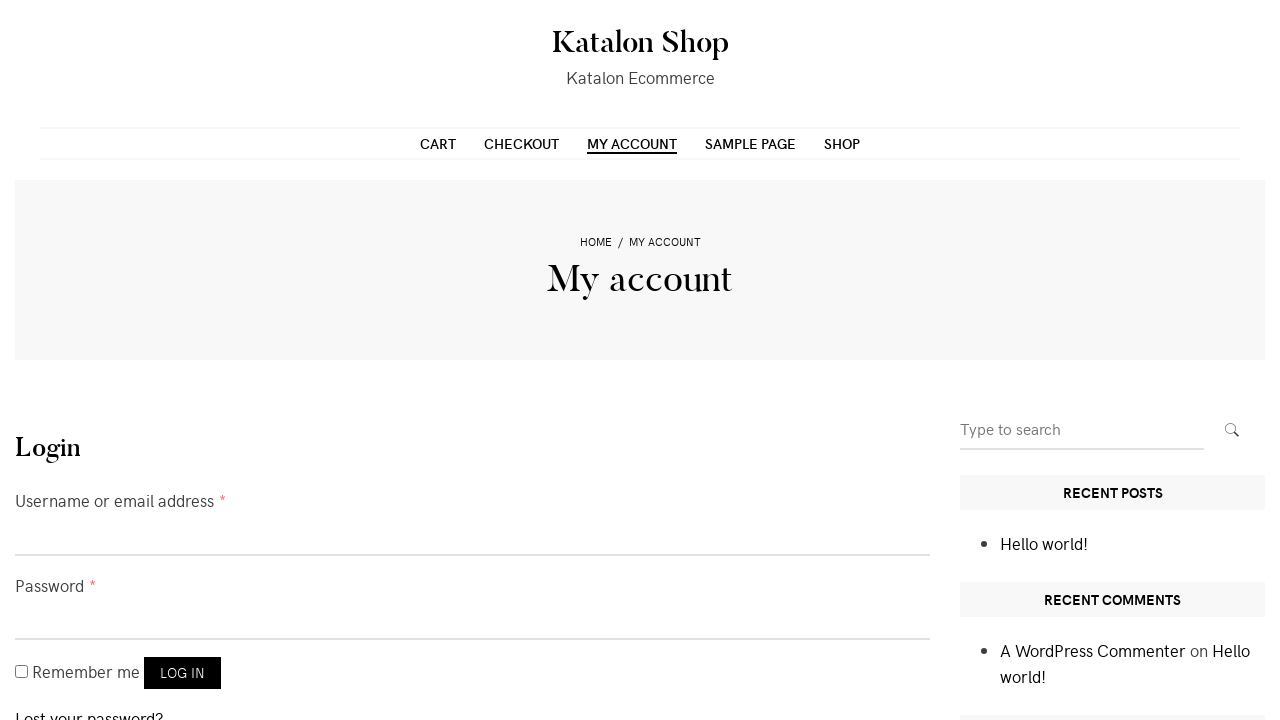

Verified remember me checkbox type is 'checkbox'
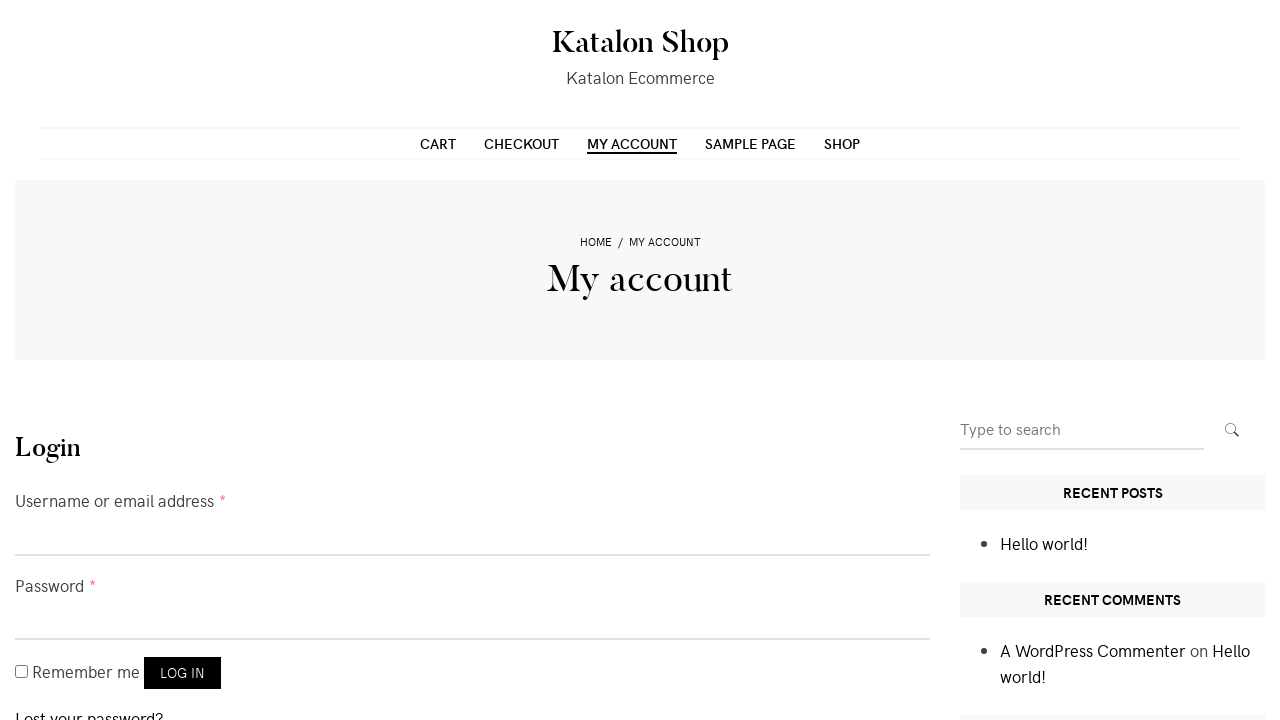

Verified remember me checkbox is unchecked by default
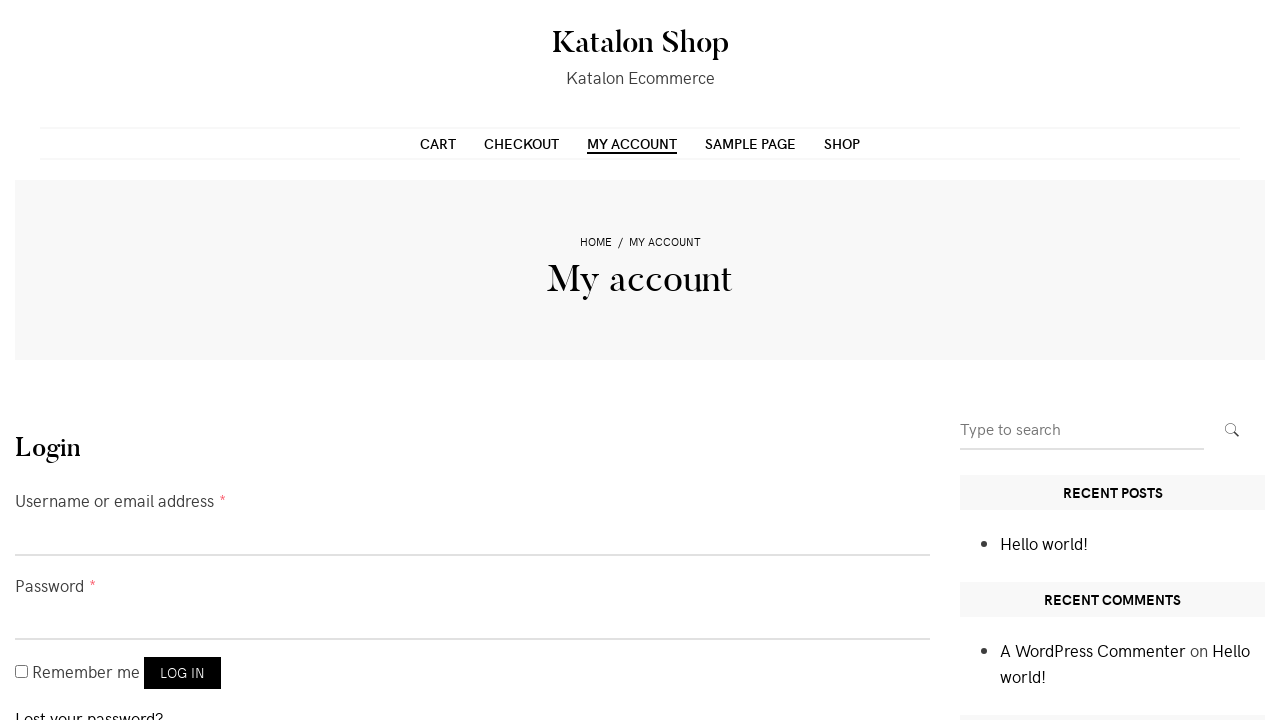

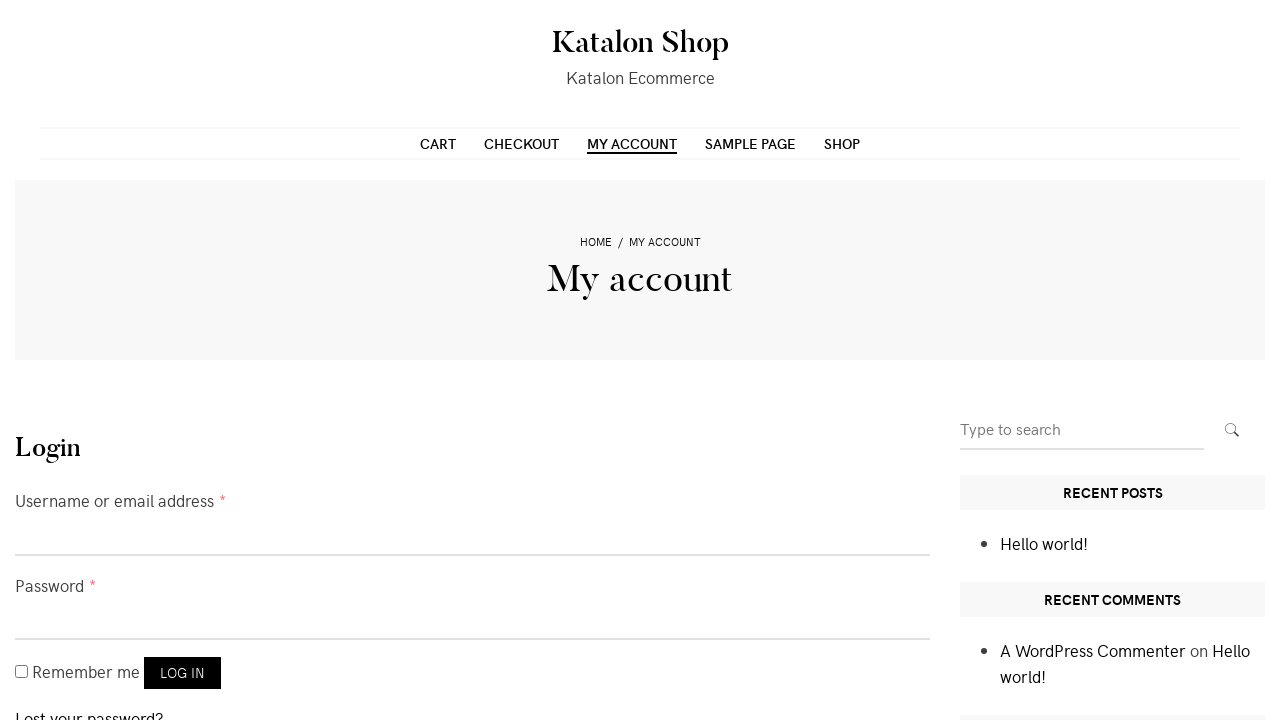